Tests a web form by filling in textarea, password, and text input fields with sample data

Starting URL: https://www.selenium.dev/selenium/web/web-form.html

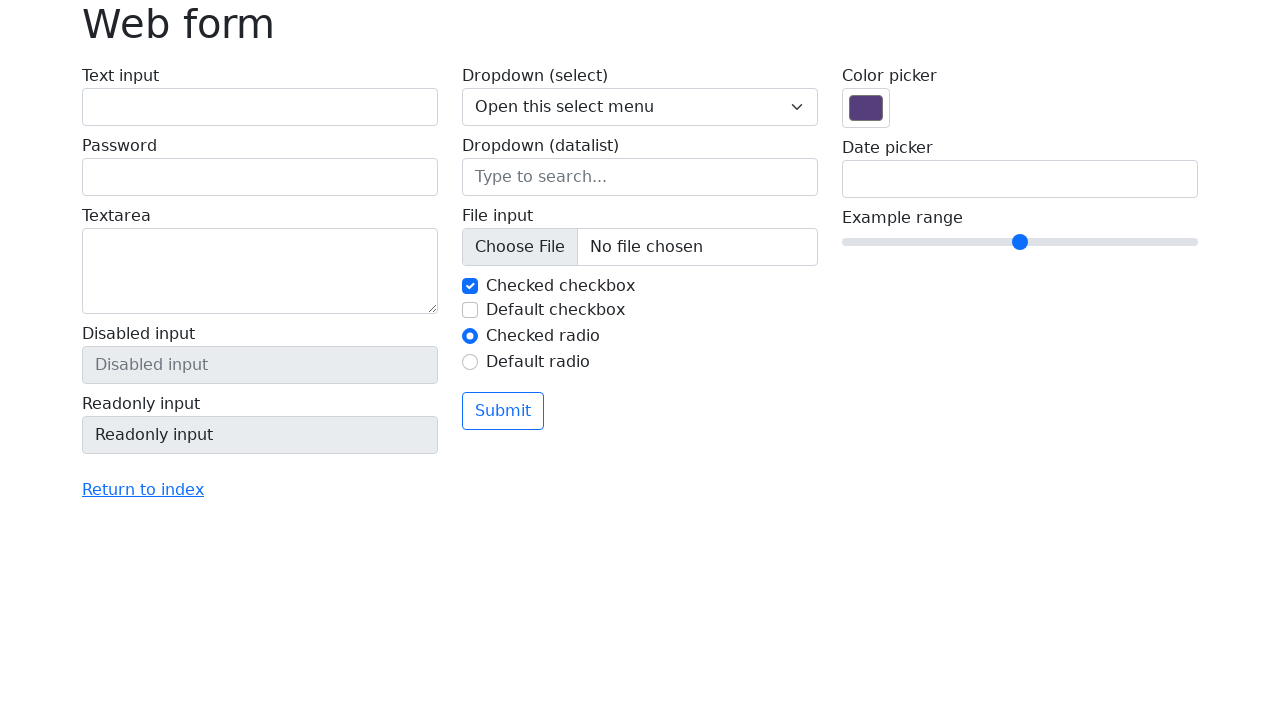

Clicked on textarea field at (260, 271) on textarea[name='my-textarea']
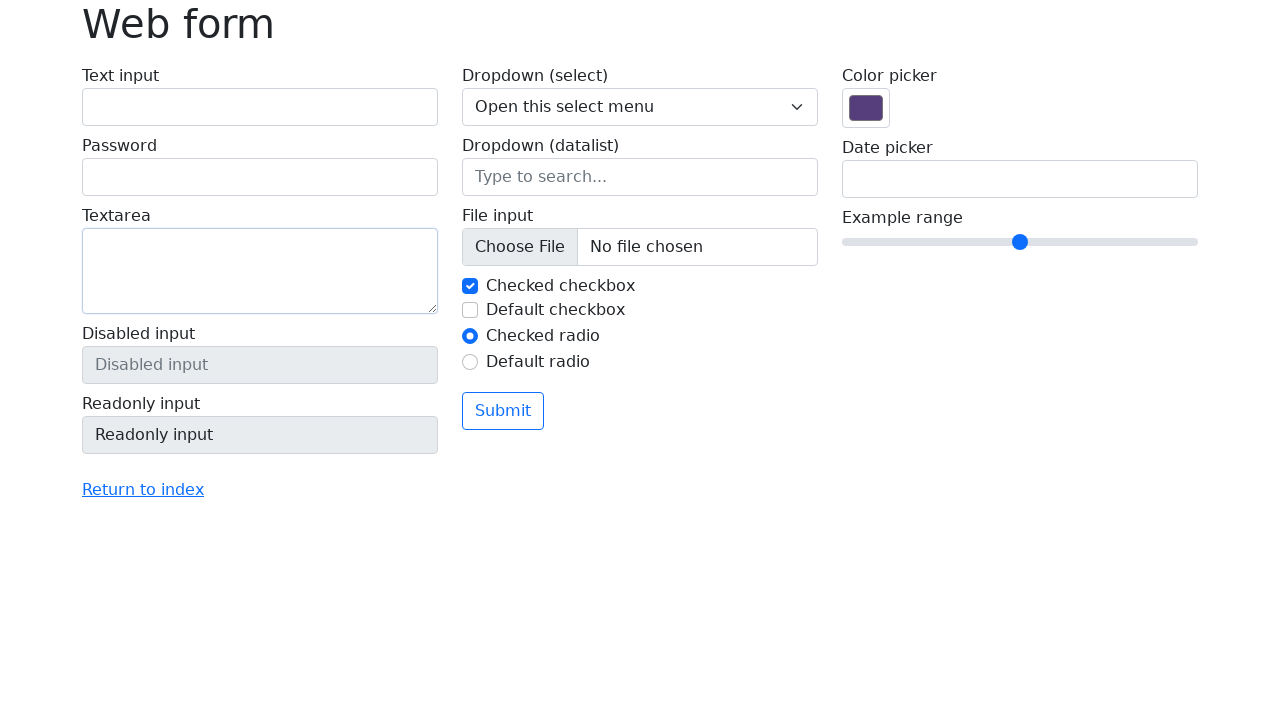

Filled textarea with 'Sample text content for testing' on textarea[name='my-textarea']
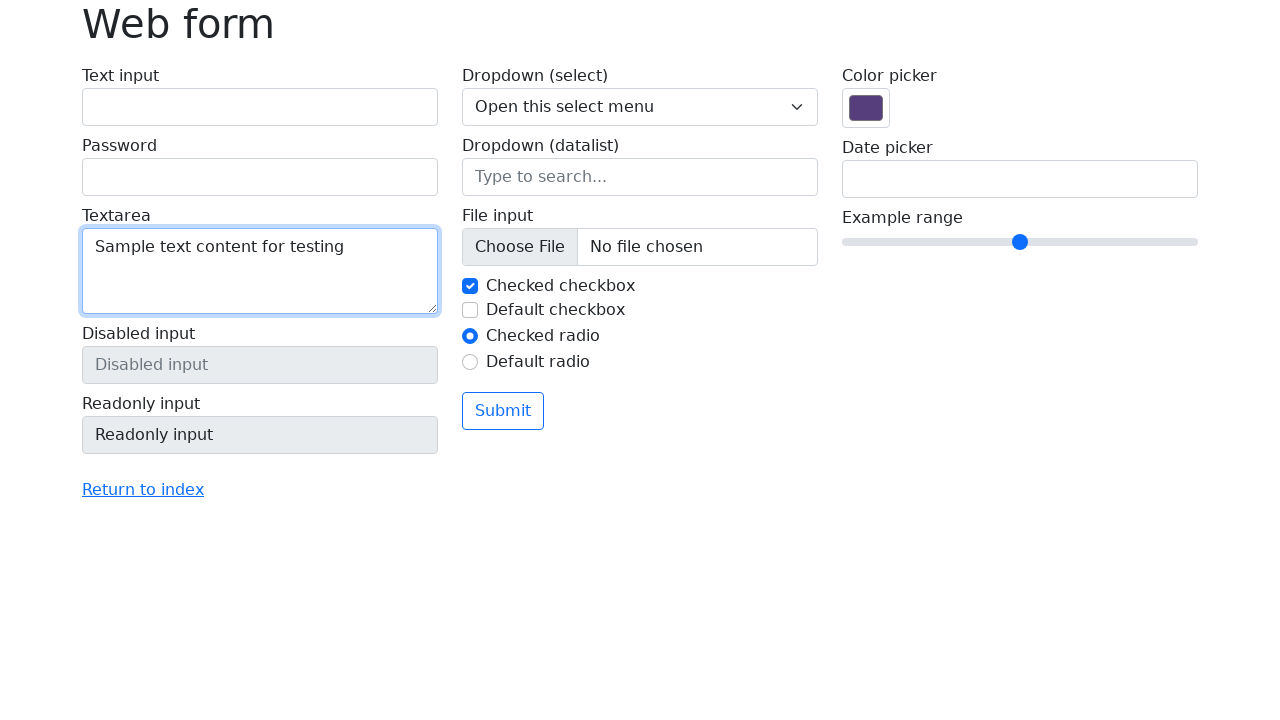

Clicked on password field at (260, 177) on input[name='my-password']
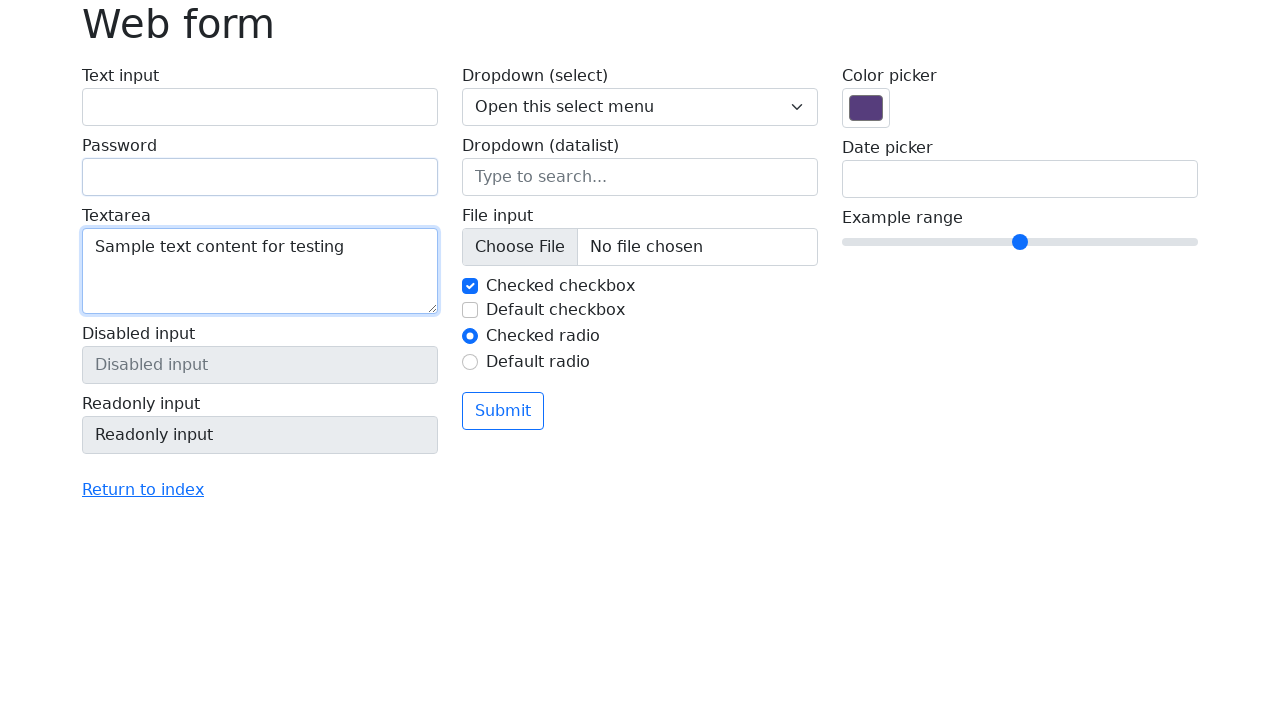

Filled password field with 'testpass123' on input[name='my-password']
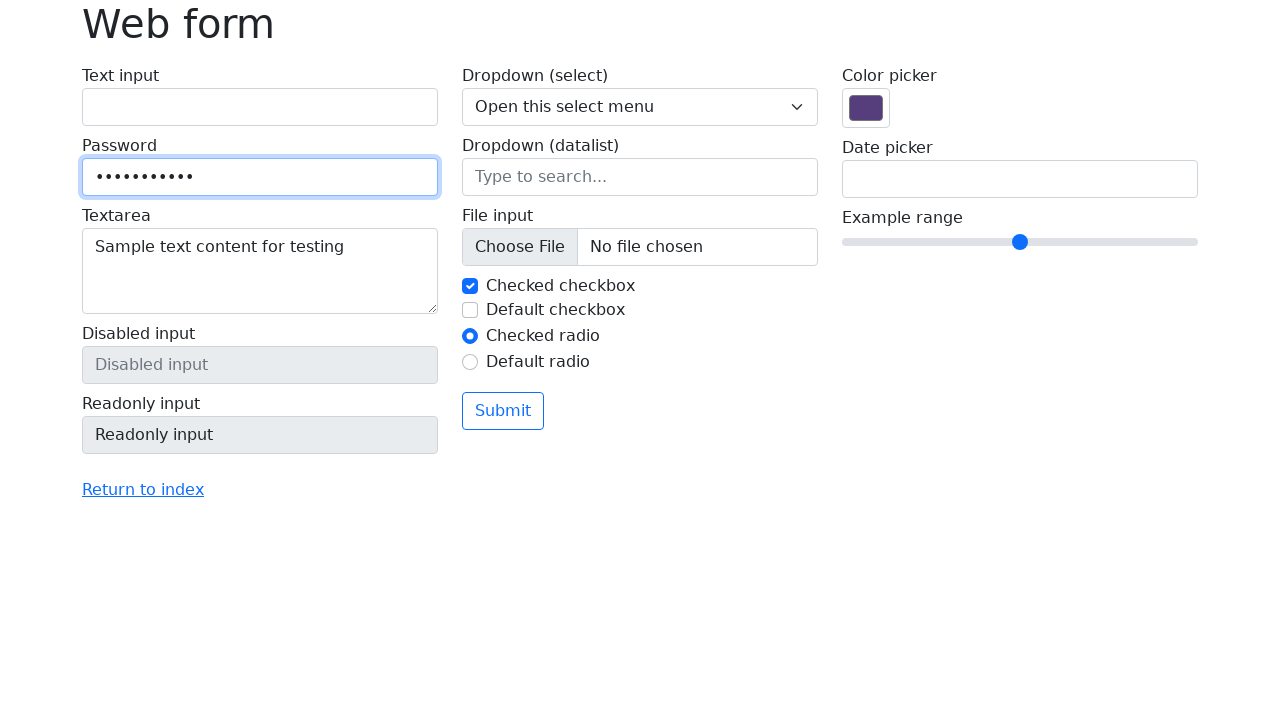

Clicked on text input field at (260, 107) on #my-text-id
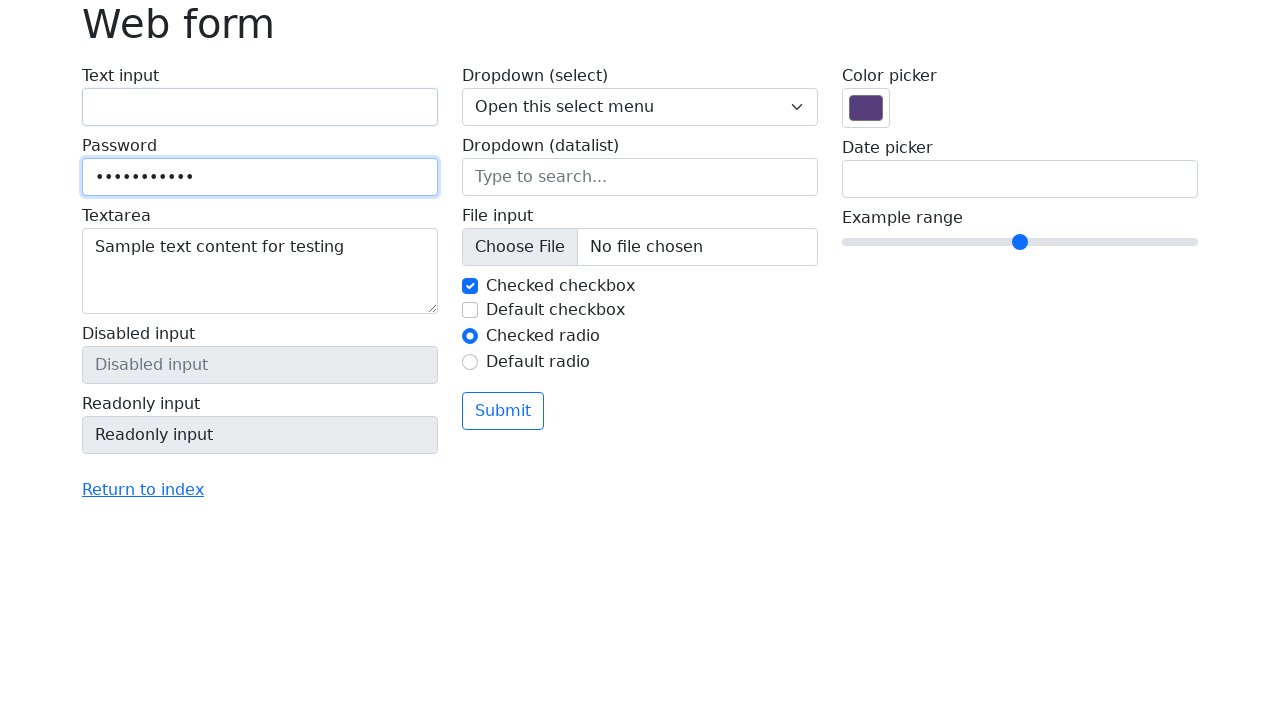

Filled text input field with 'sample input text' on #my-text-id
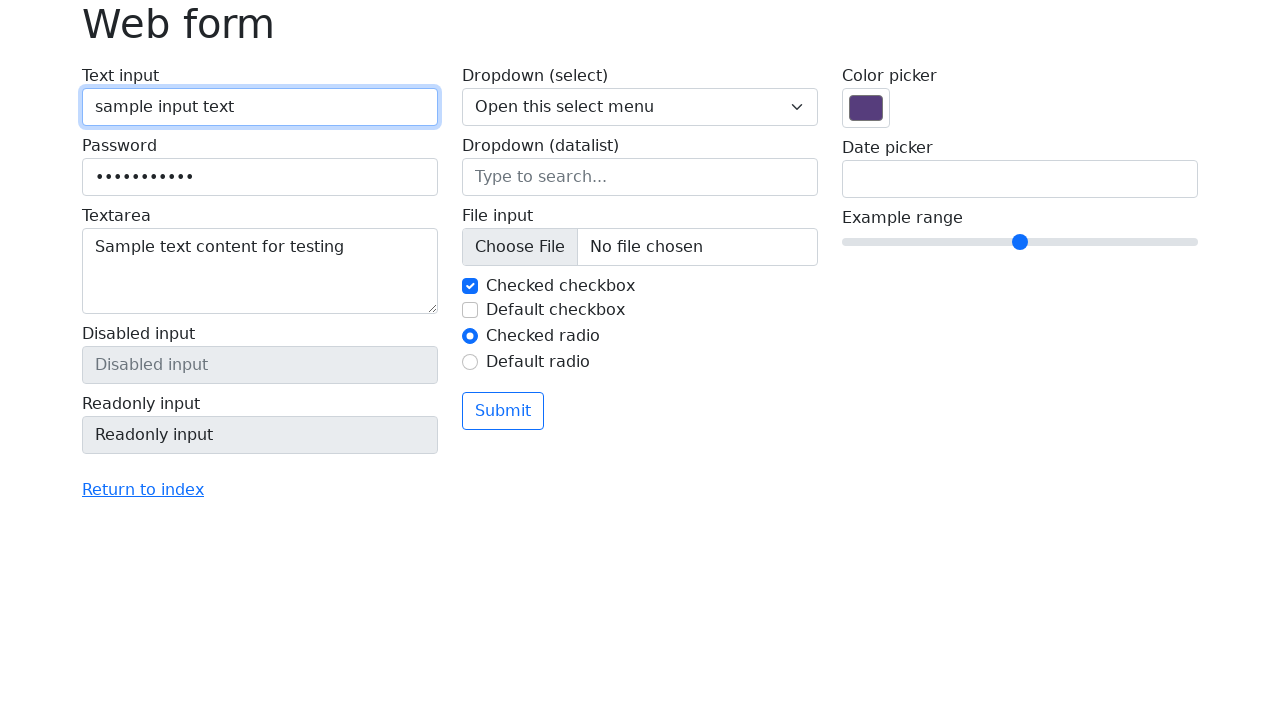

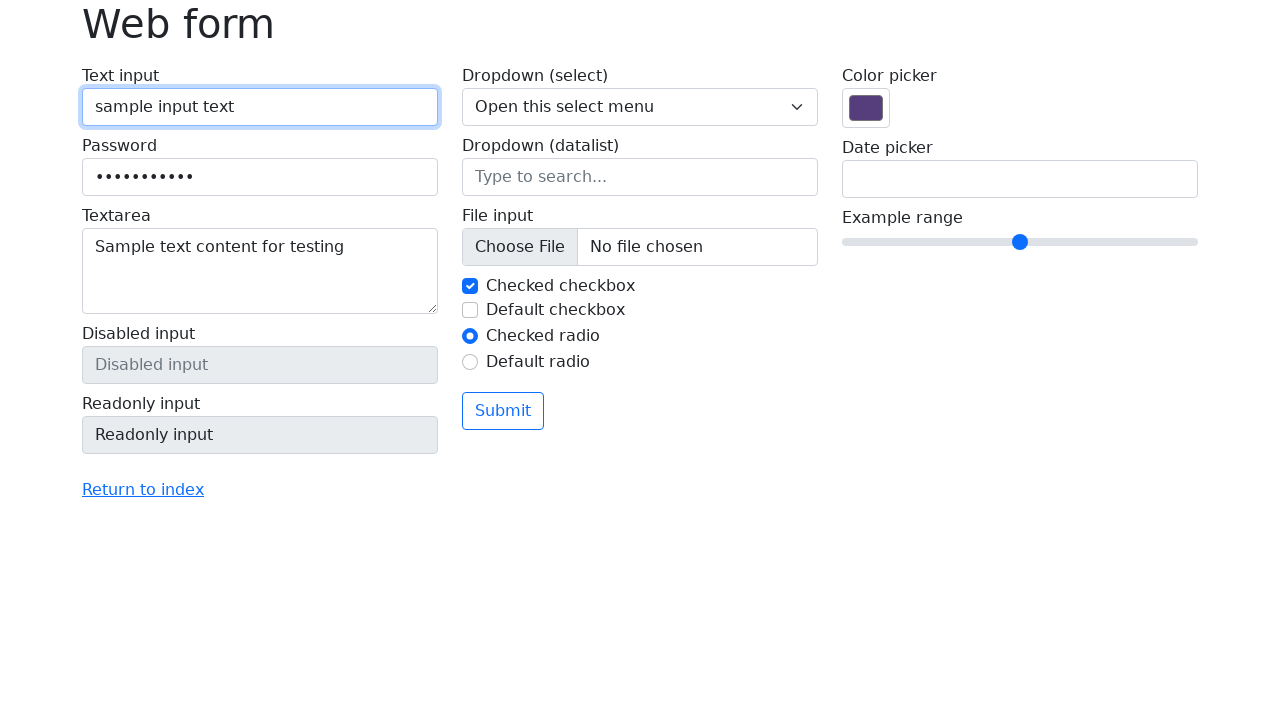